Tests multi-select dropdown functionality by scrolling to a dropdown element, selecting all available options one by one, and then deselecting all options.

Starting URL: https://demoqa.com/select-menu

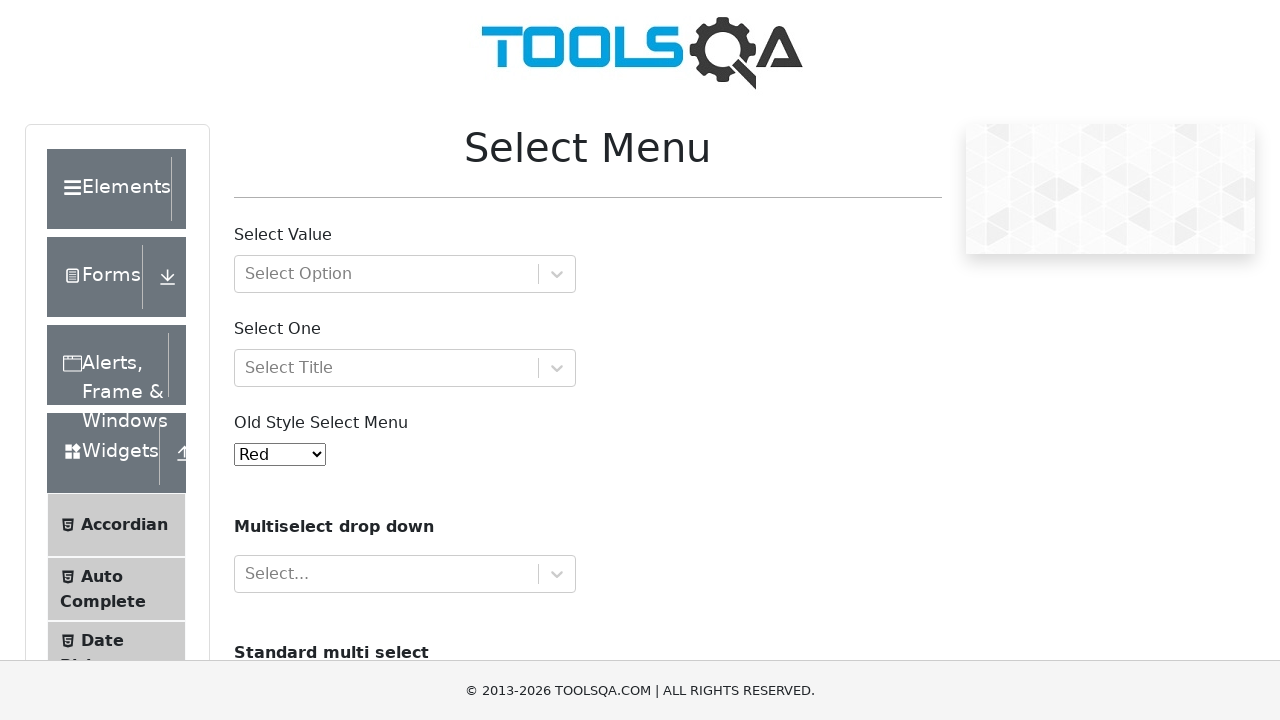

Scrolled down the page using PageDown
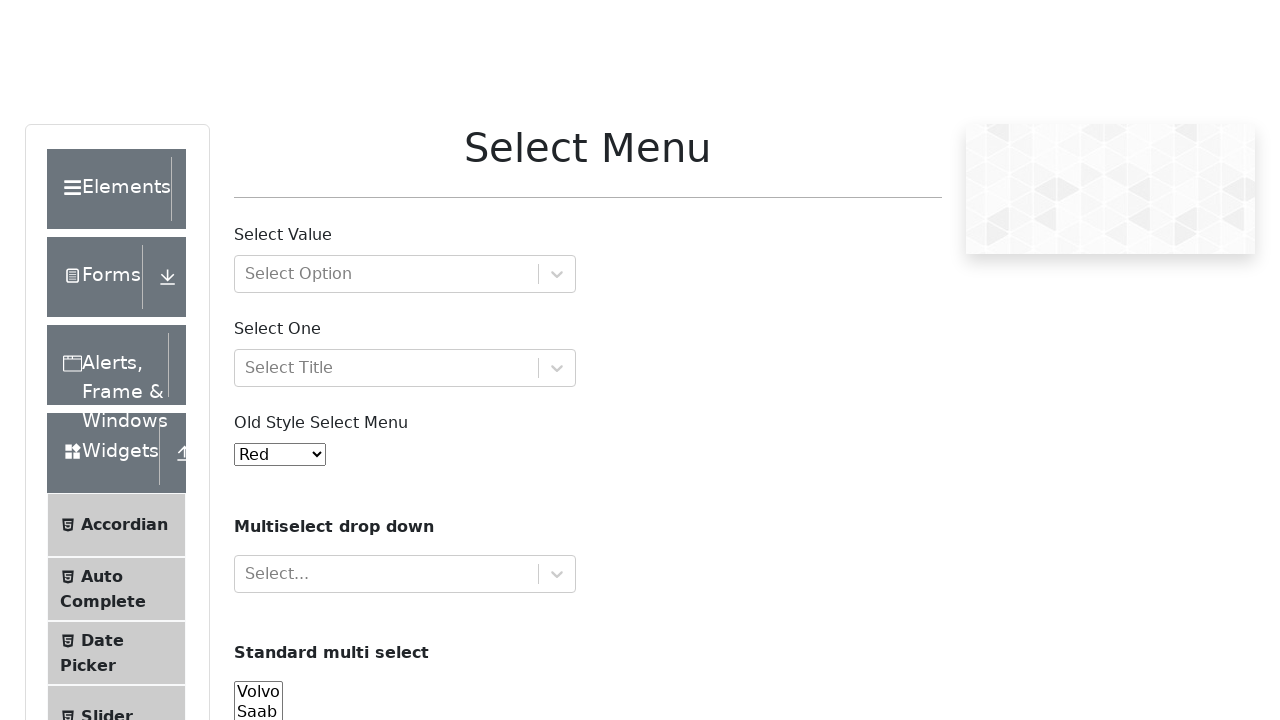

Multi-select dropdown element #cars became visible
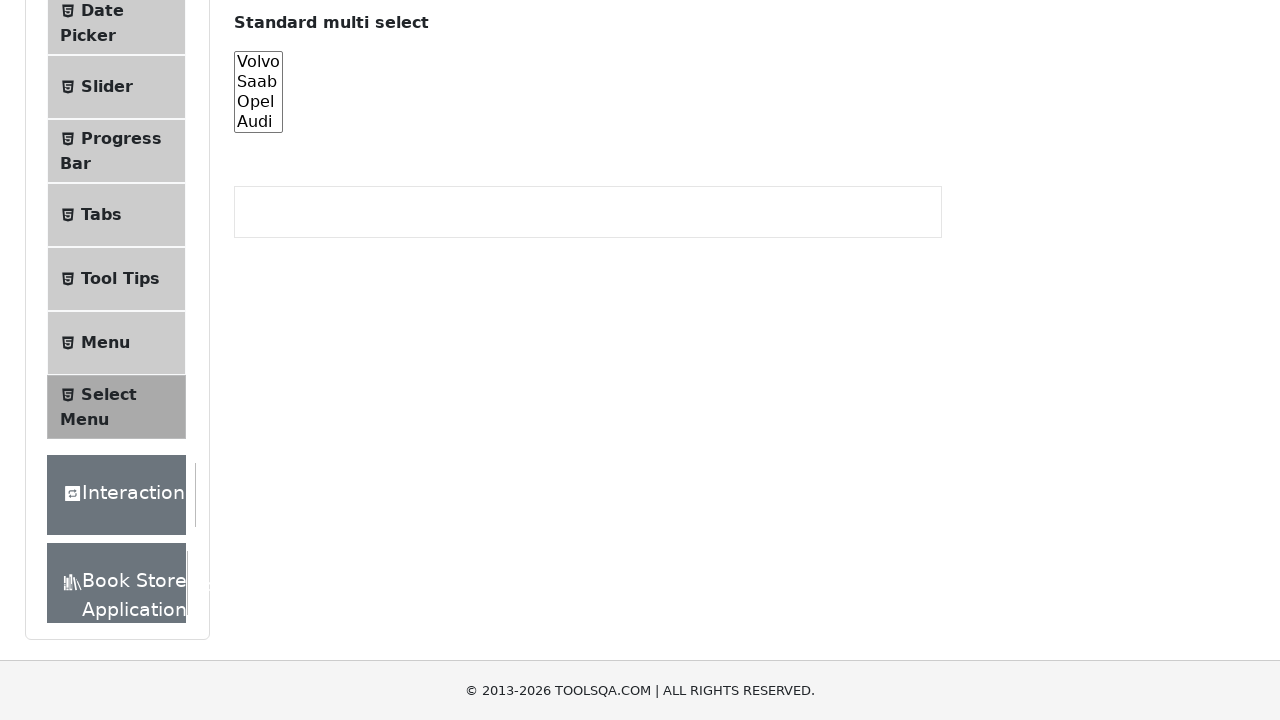

Located multi-select dropdown element
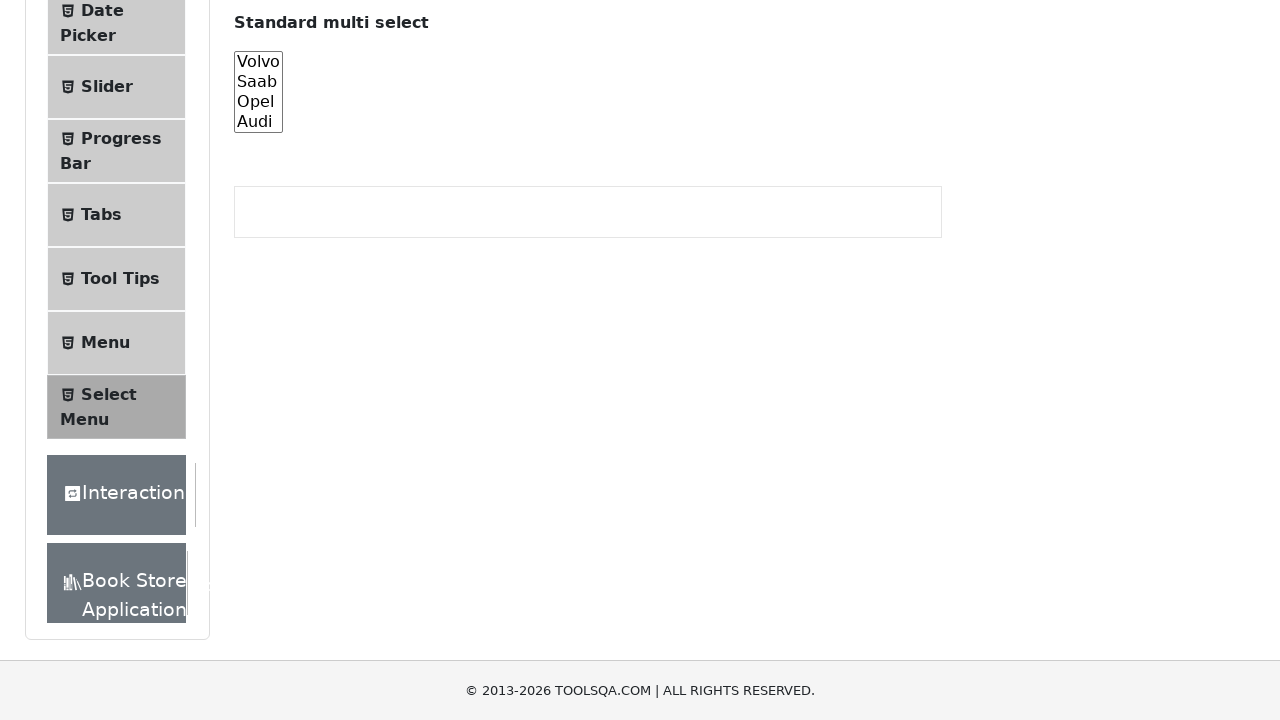

Retrieved all 4 options from multi-select dropdown
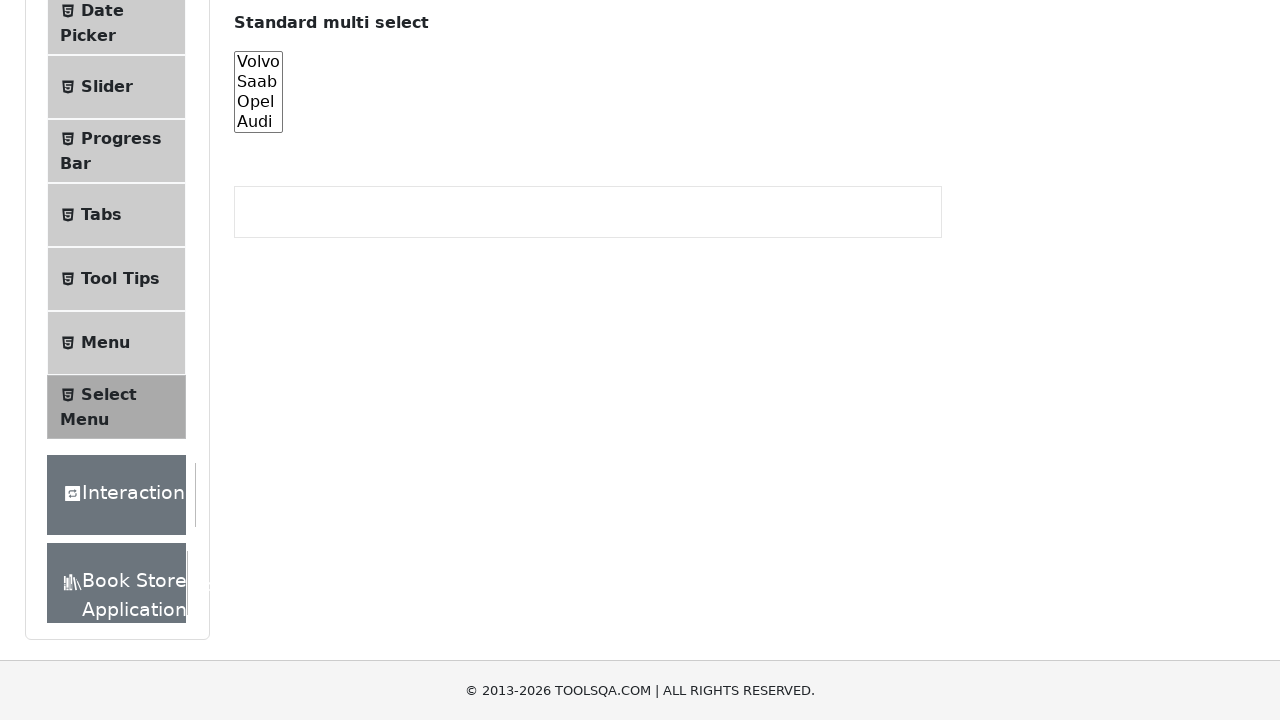

Selected option 1 with value 'volvo' on #cars
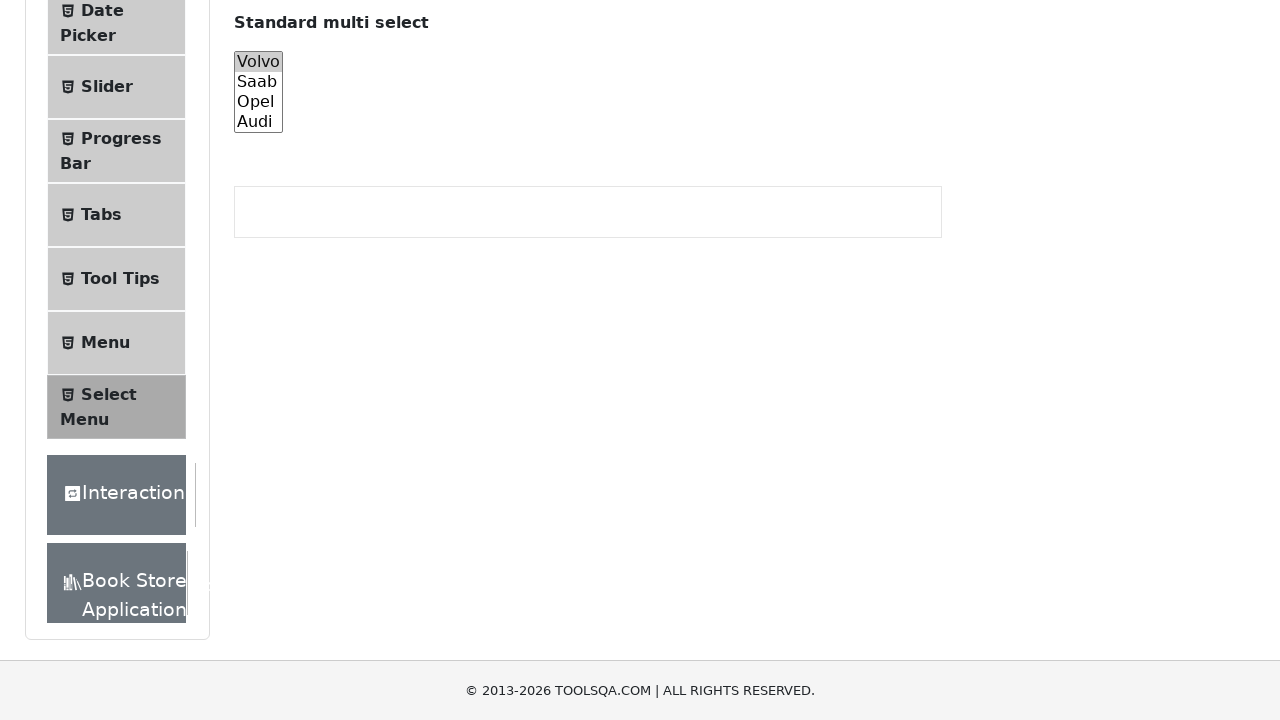

Selected option 2 with value 'saab' on #cars
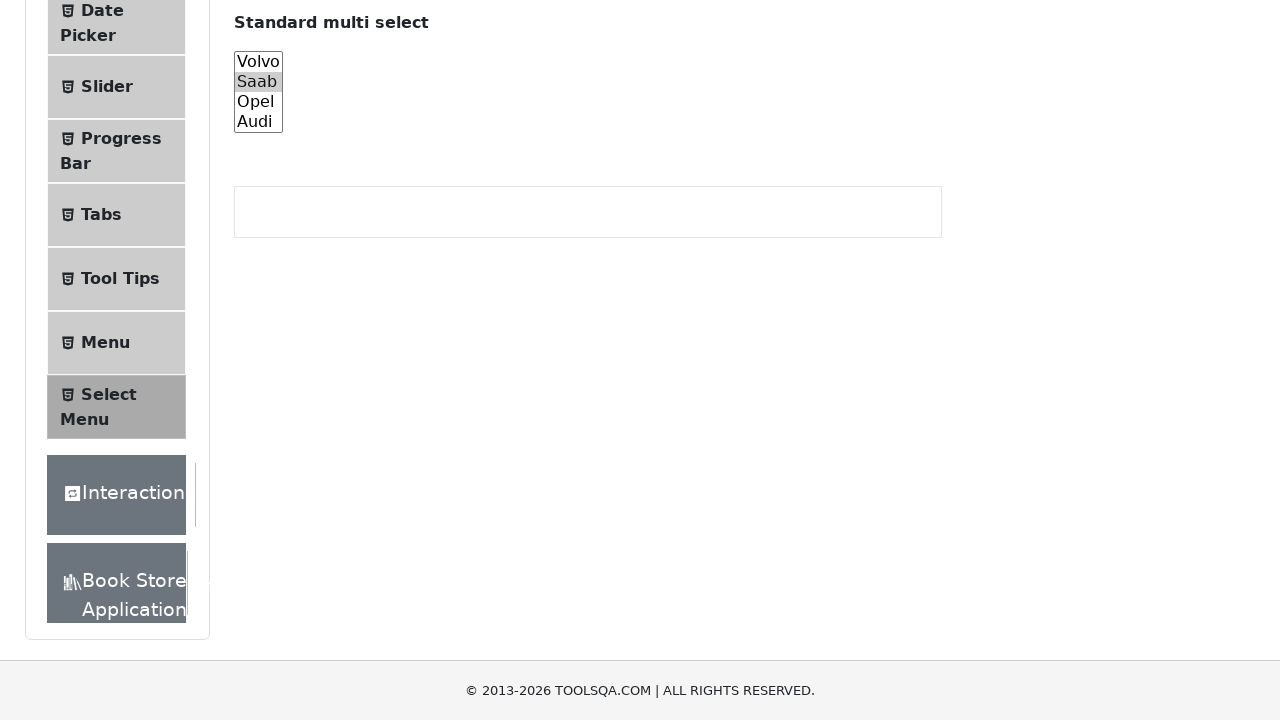

Selected option 3 with value 'opel' on #cars
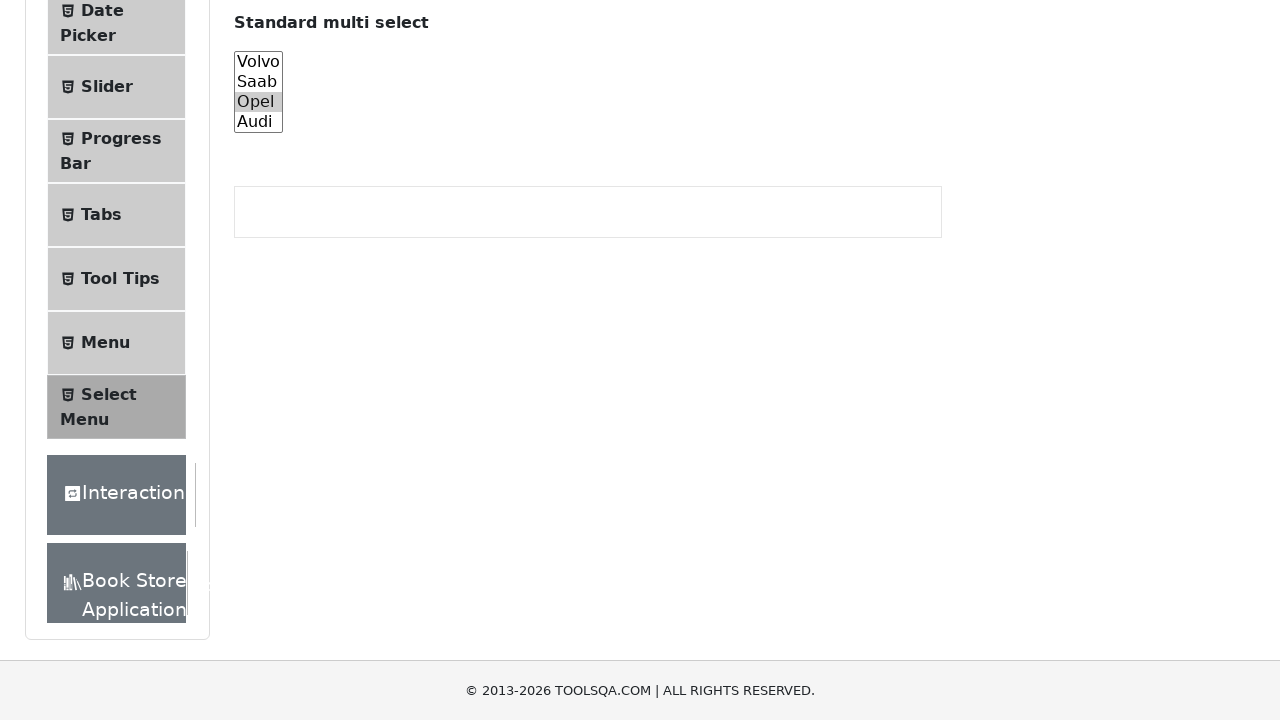

Selected option 4 with value 'audi' on #cars
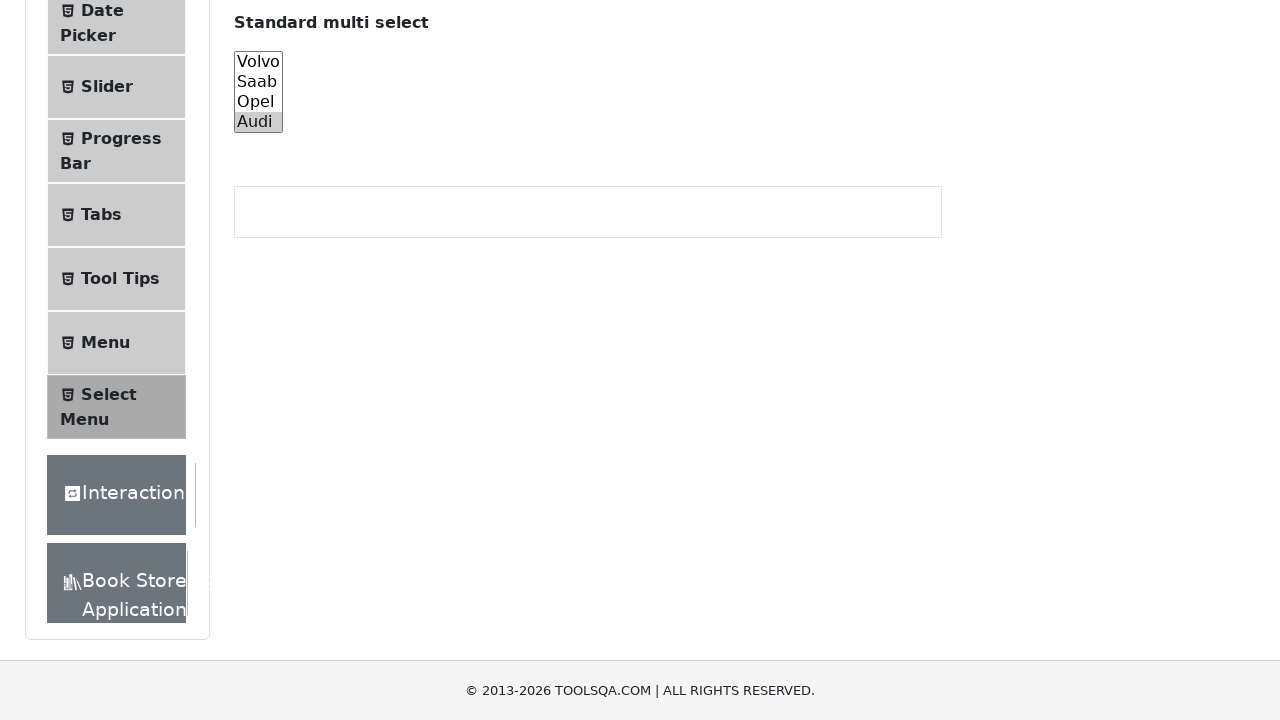

Waited 500ms to observe all selections
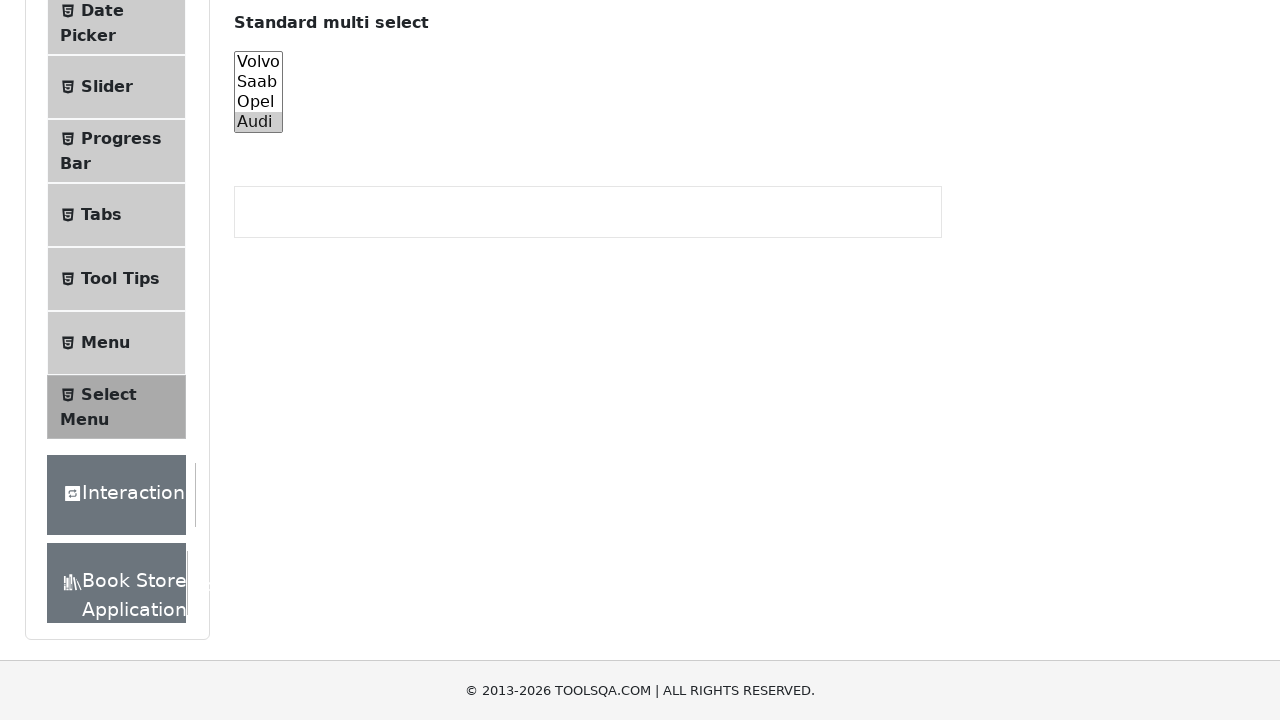

Deselected all options from multi-select dropdown
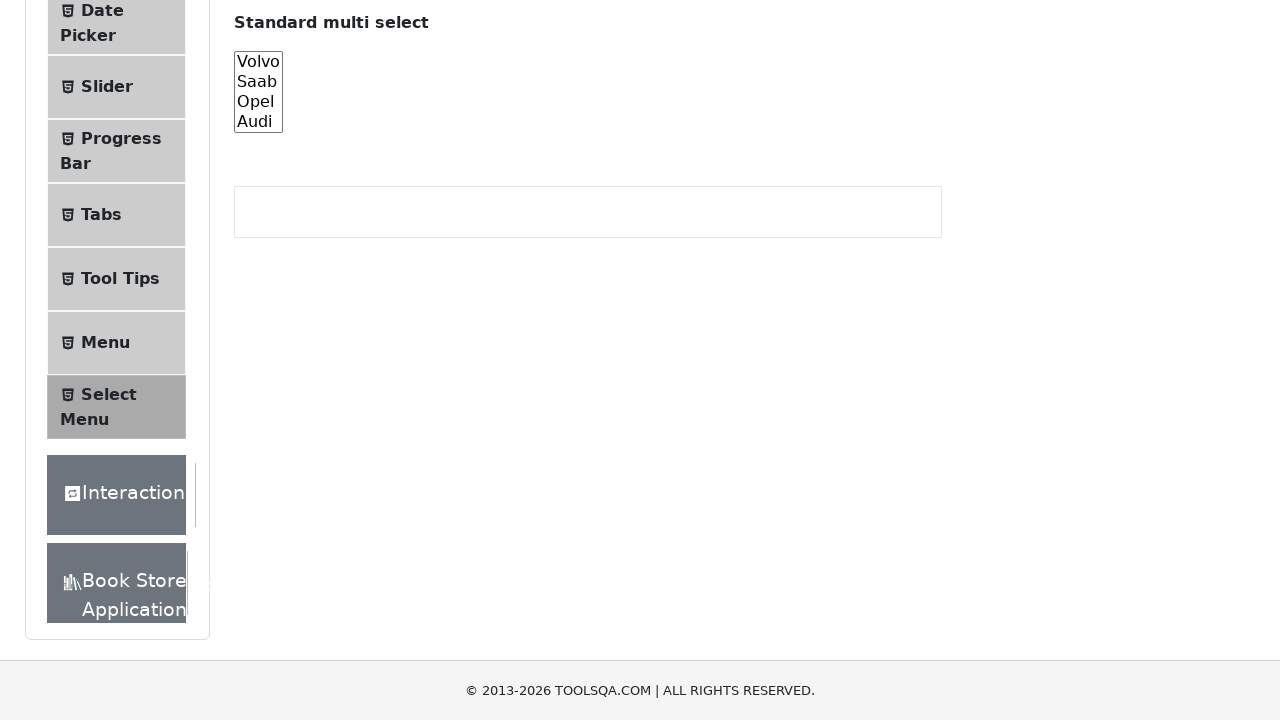

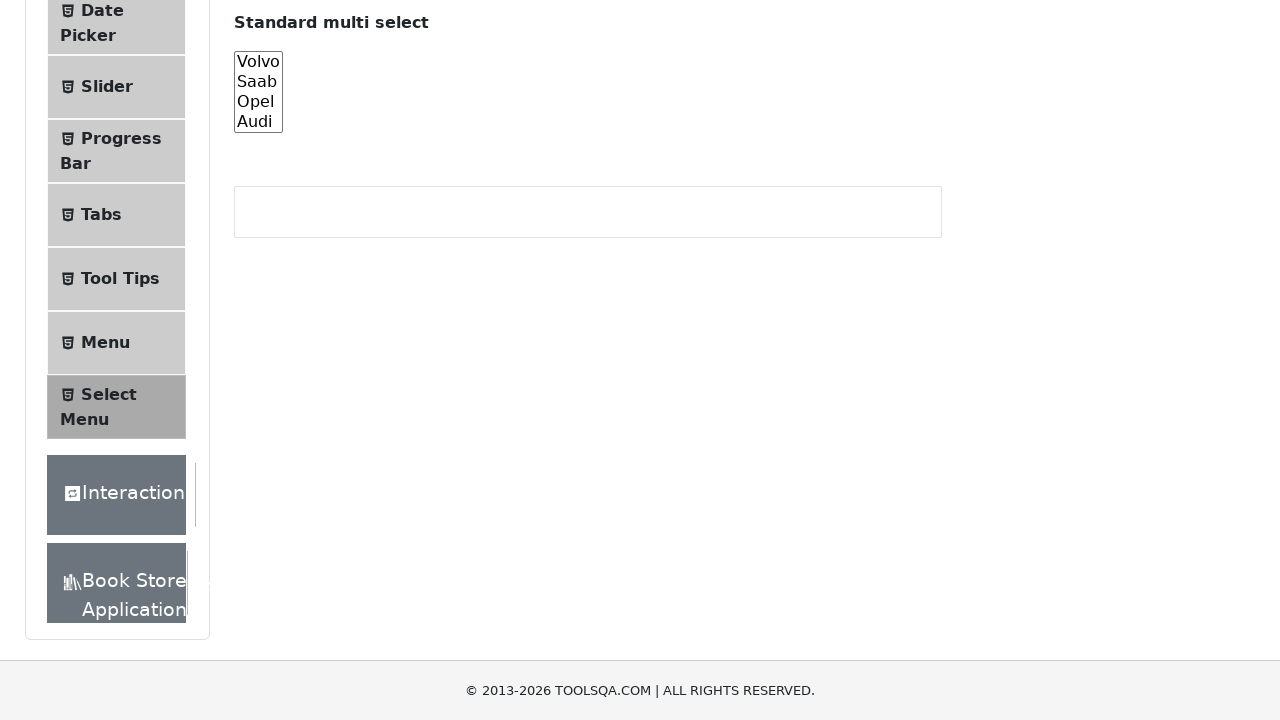